Tests the autocomplete dropdown functionality on MakeMyTrip flights page by typing a partial city name and selecting from suggestions using keyboard navigation

Starting URL: https://www.makemytrip.com/flights/

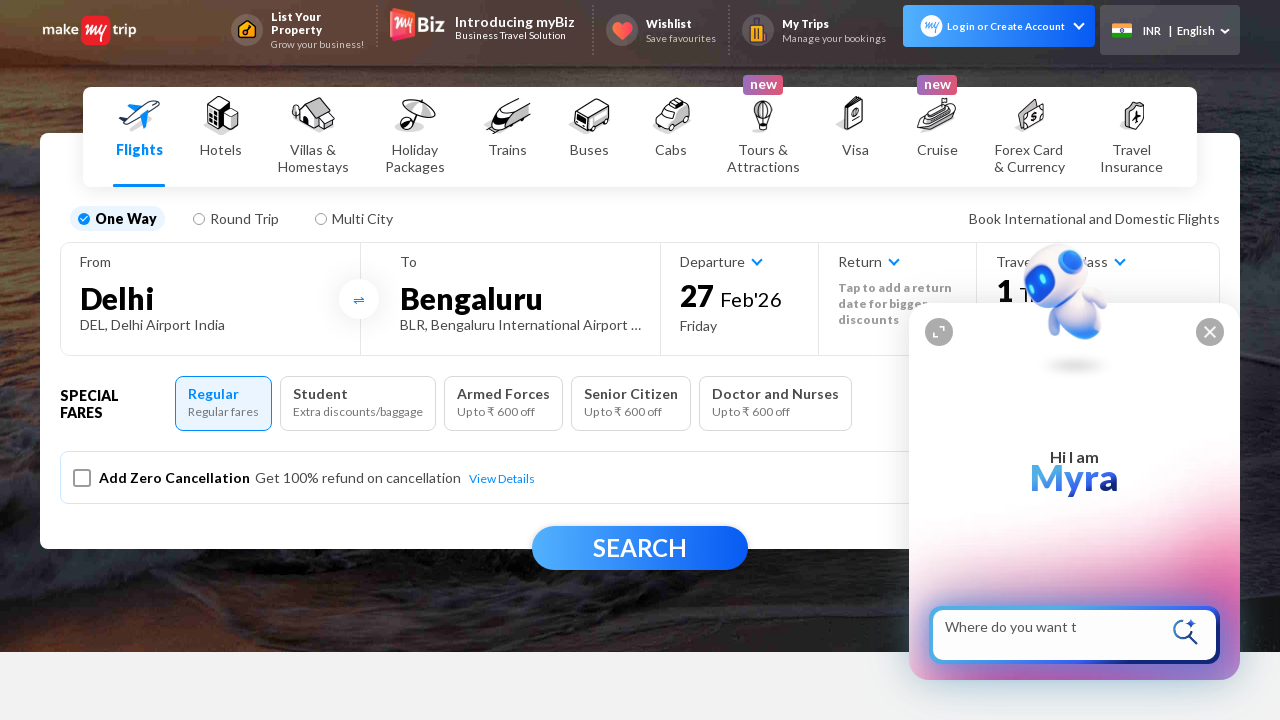

Clicked on the from city field to activate autocomplete at (210, 262) on label[for='fromCity'] > span
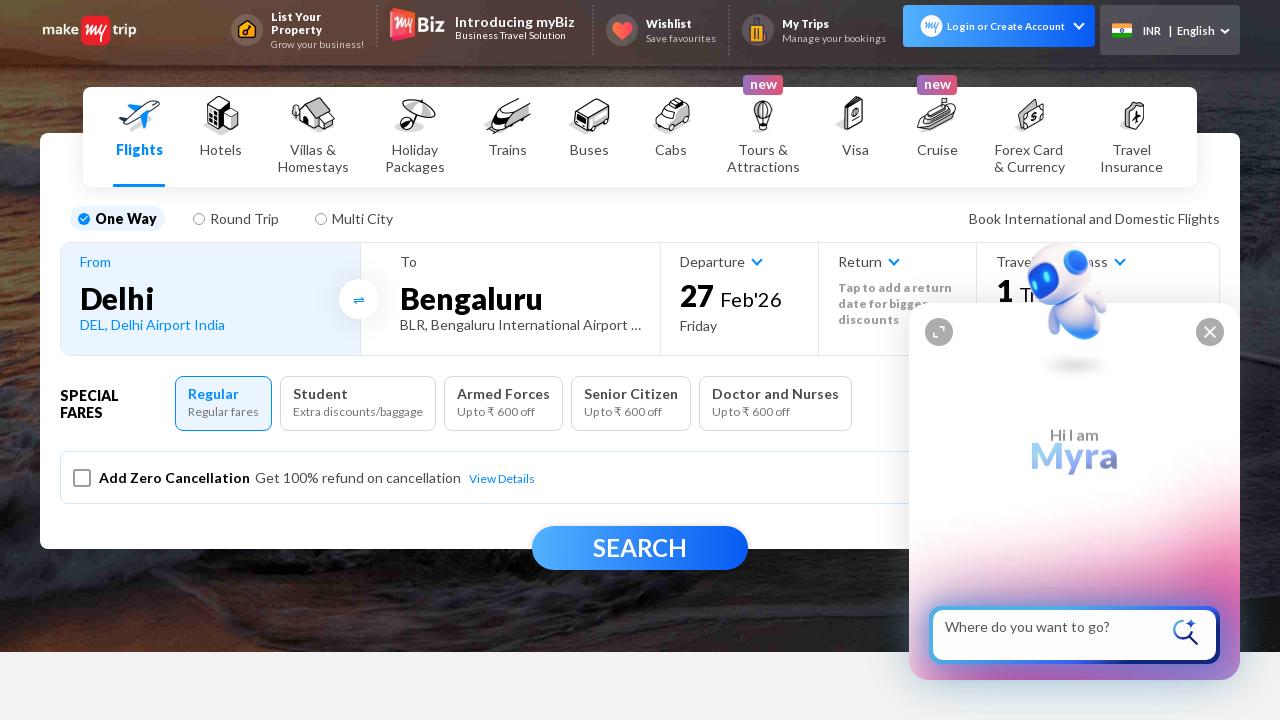

Typed 'del' in the autocomplete field to filter city suggestions on input[type='text'][aria-autocomplete='list']
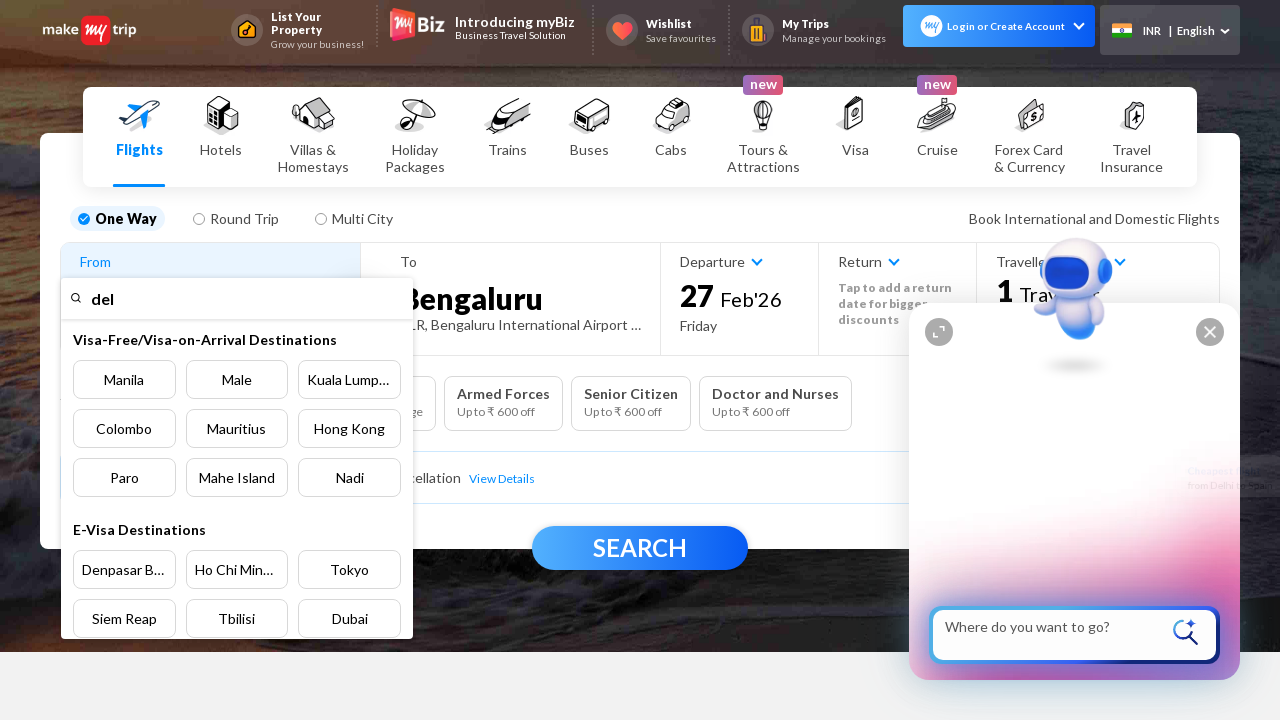

Pressed ArrowDown key to navigate to the first dropdown suggestion on input[type='text'][aria-autocomplete='list']
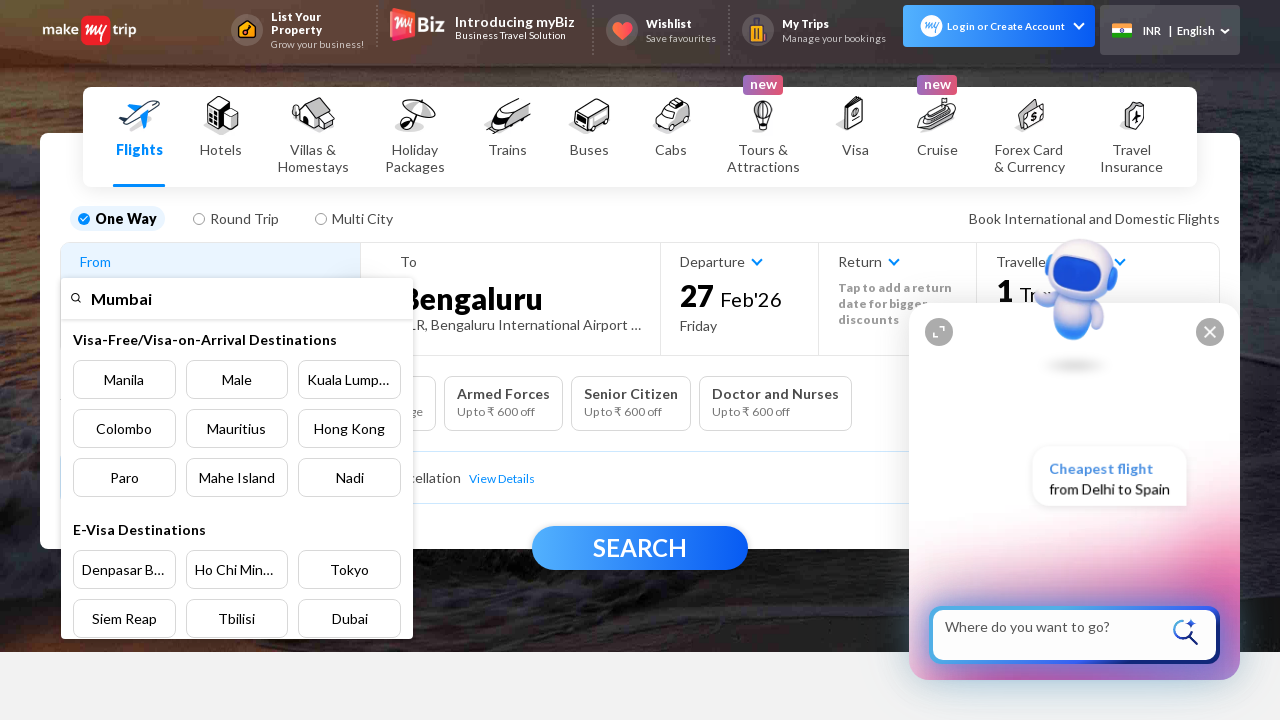

Waited 3 seconds for dropdown to stabilize
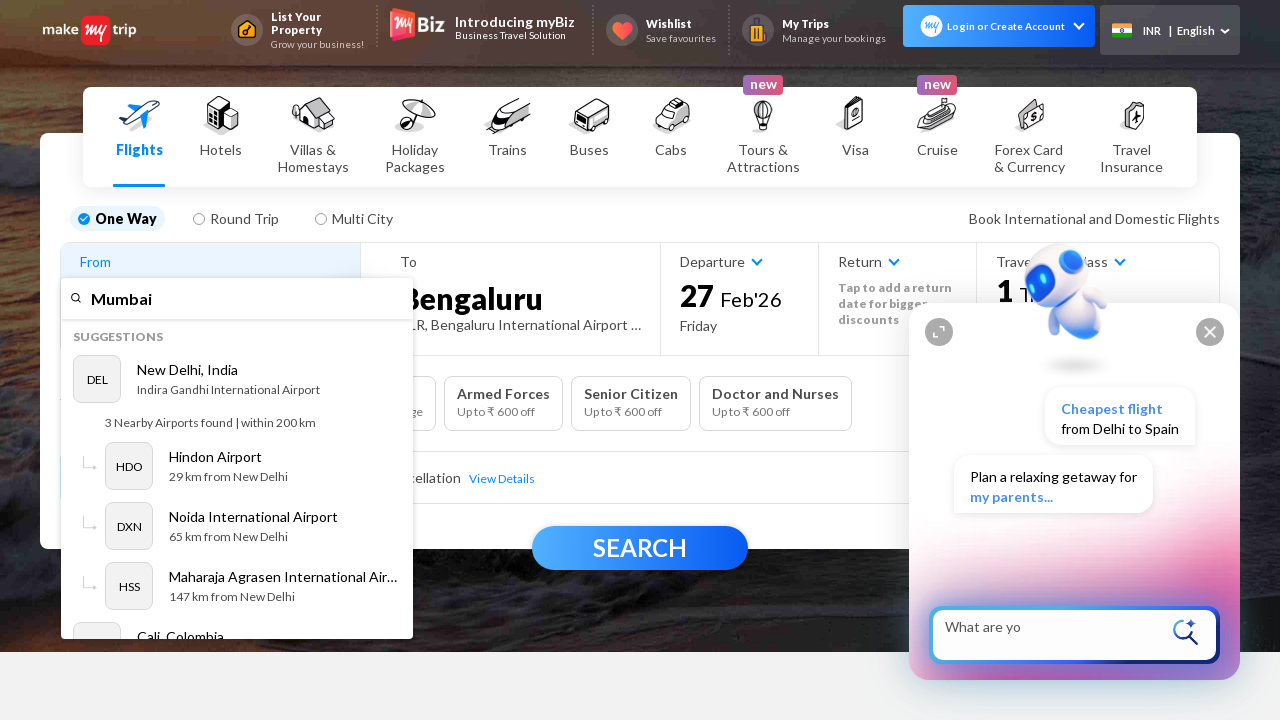

Pressed Enter key to select the highlighted city suggestion on input[type='text'][aria-autocomplete='list']
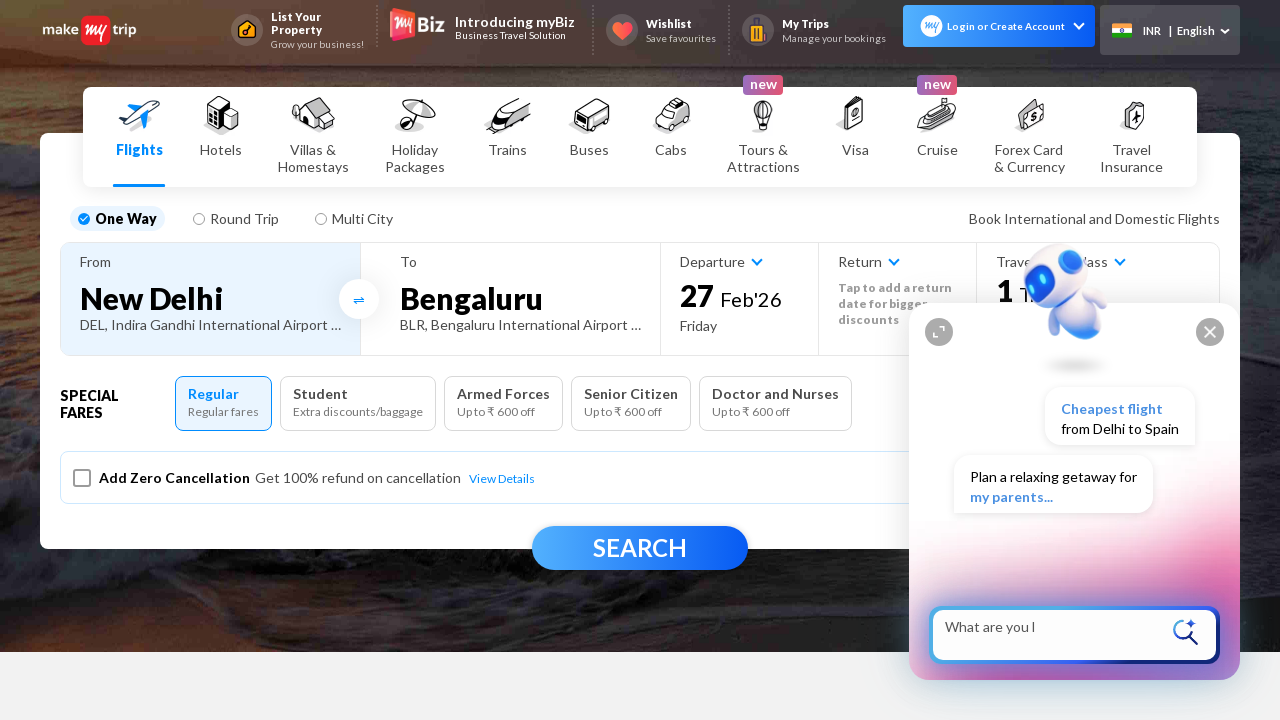

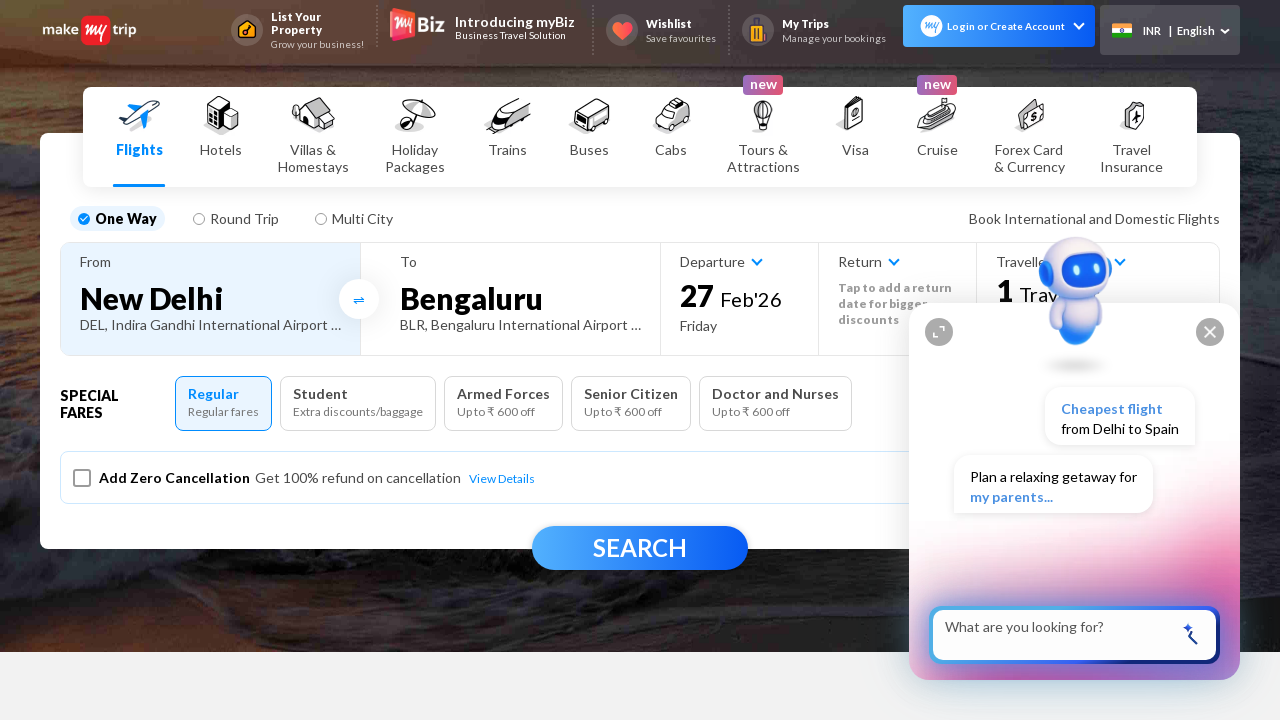